Navigates to the SpiceJet airline website and maximizes the browser window to verify the page loads successfully.

Starting URL: https://www.spicejet.com/

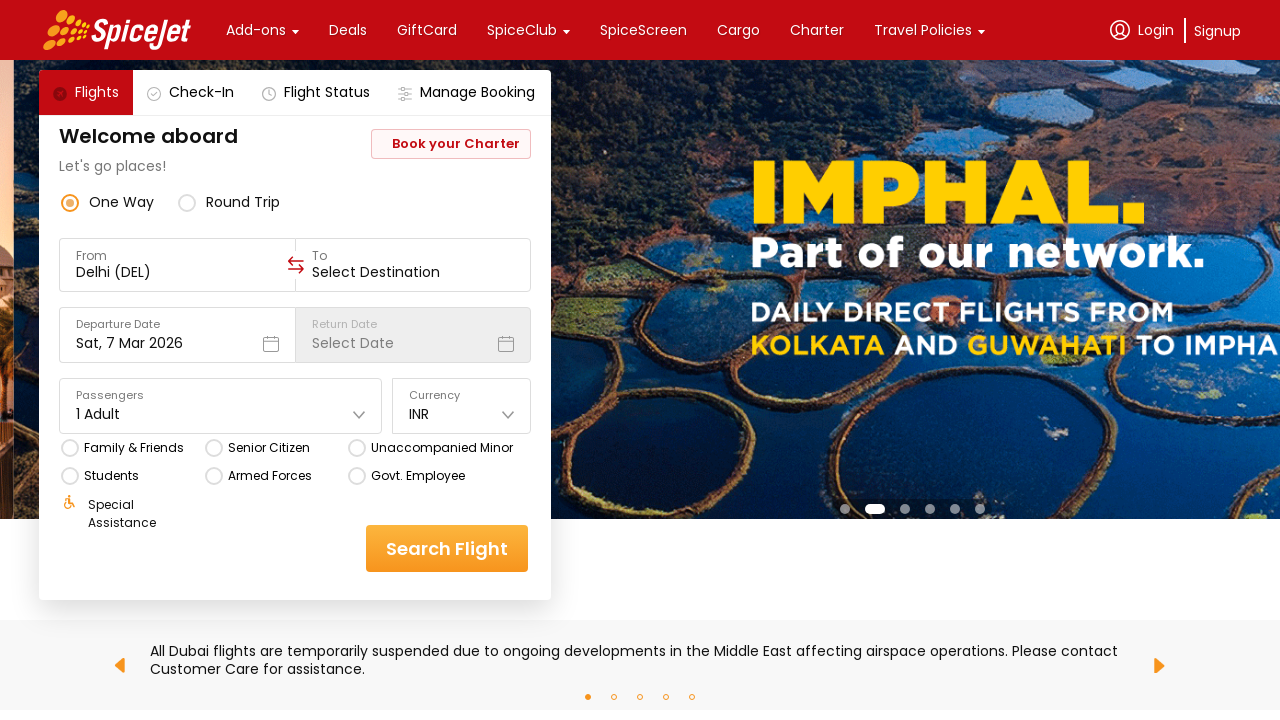

Set viewport size to 1920x1080 to maximize browser window
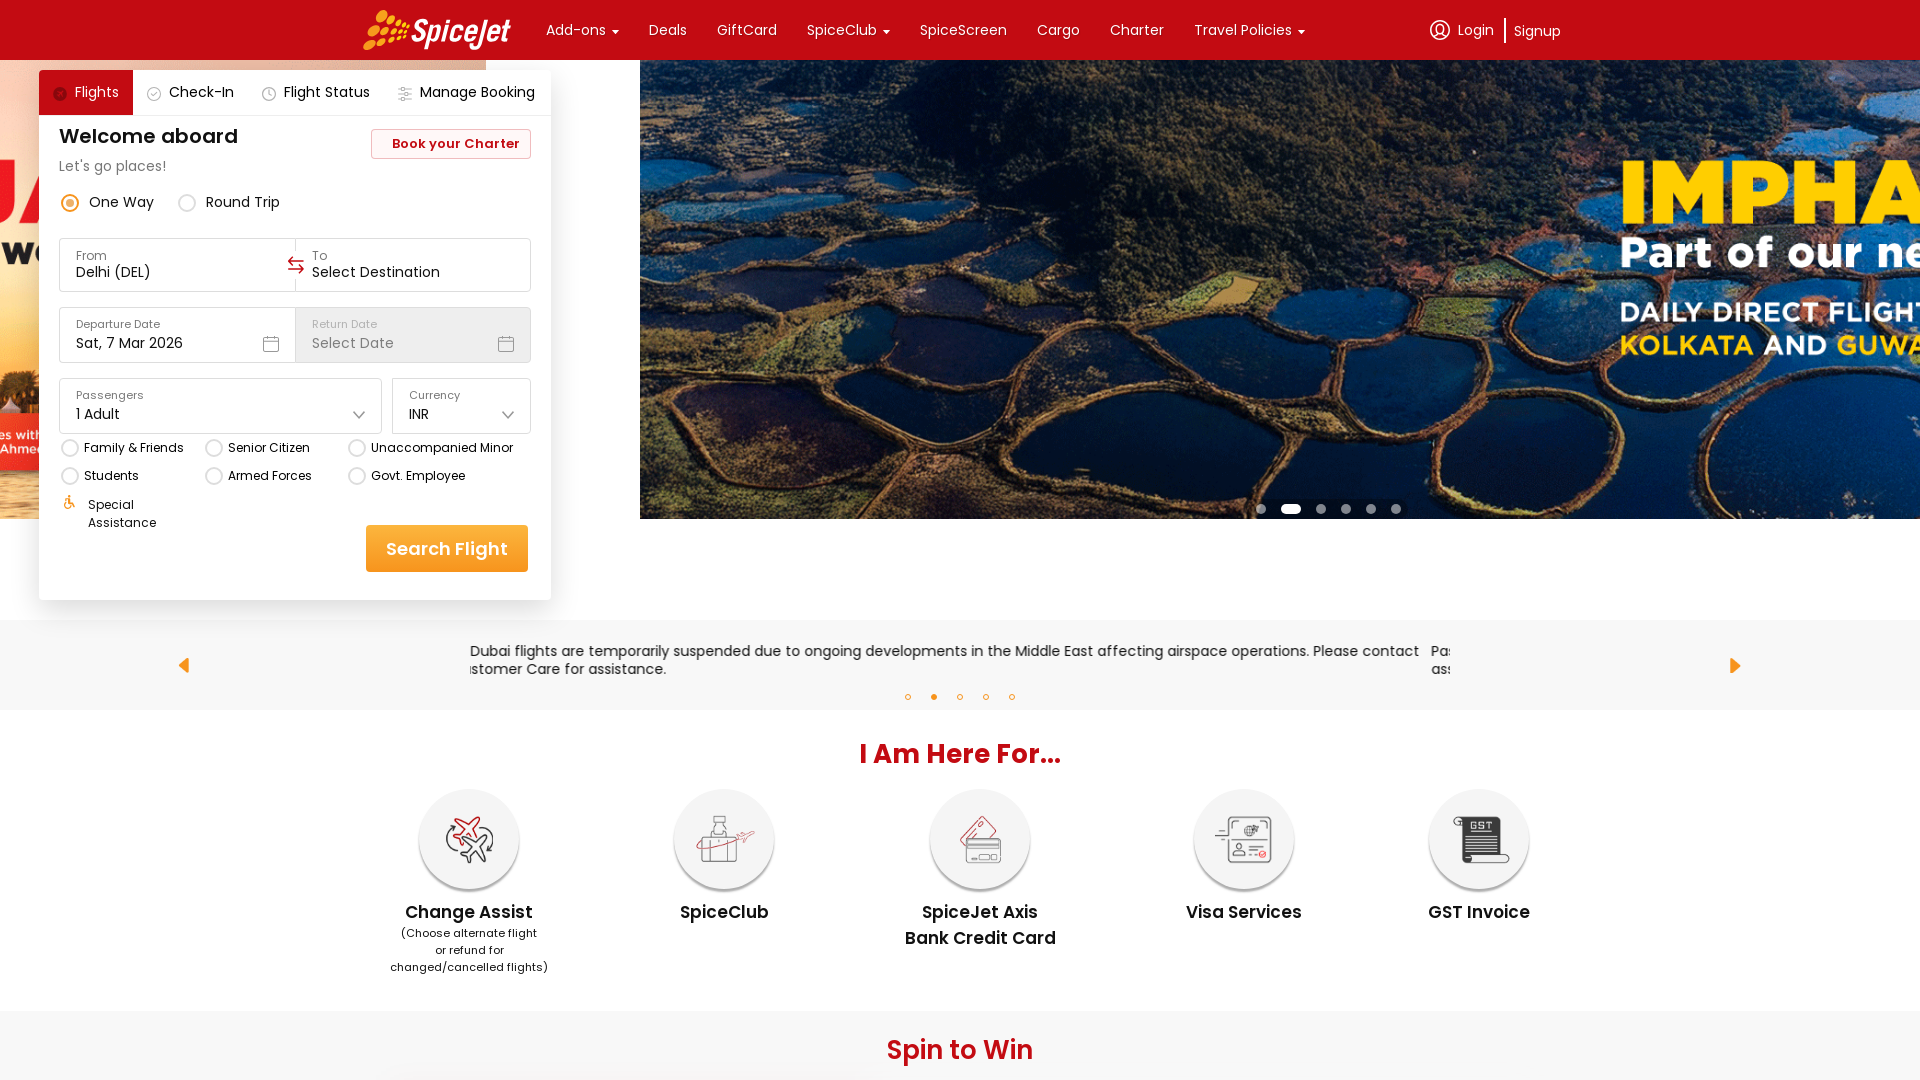

Waited for page to reach domcontentloaded state
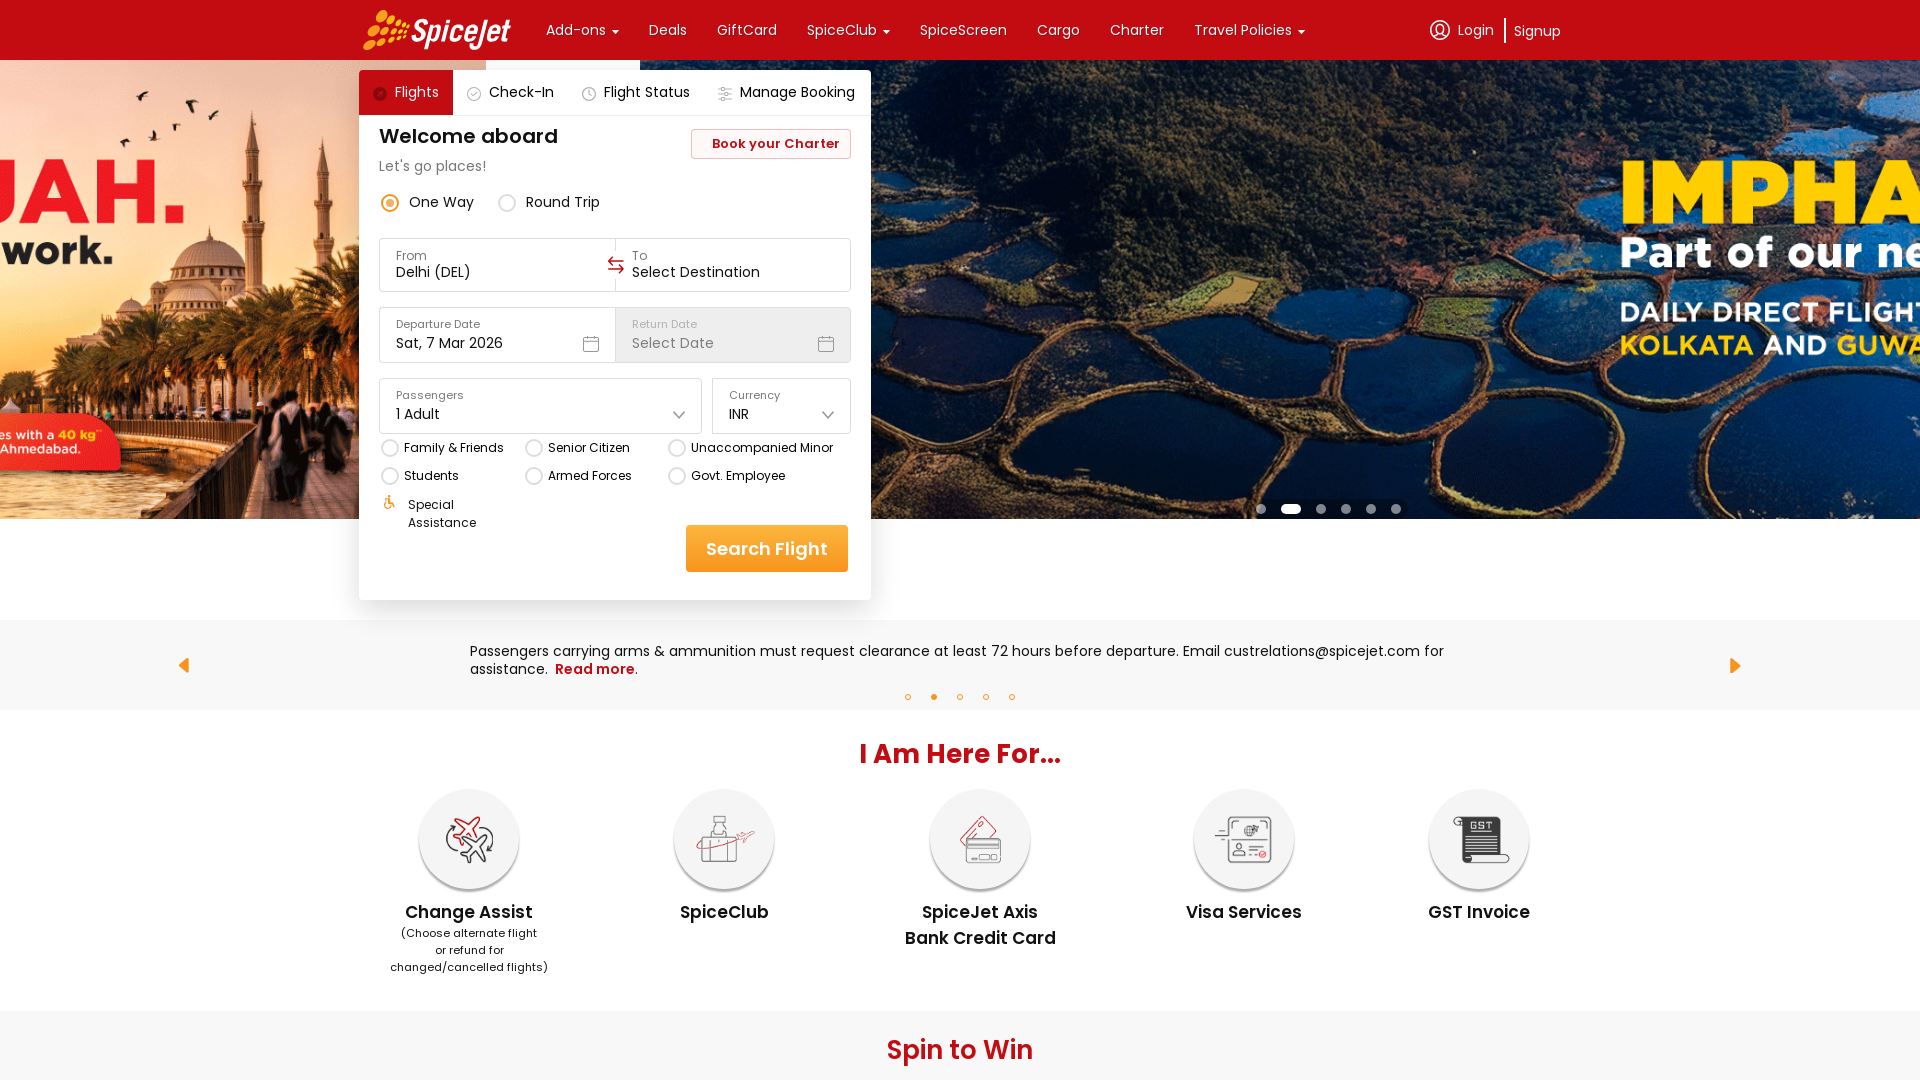

Verified body element is present on SpiceJet homepage
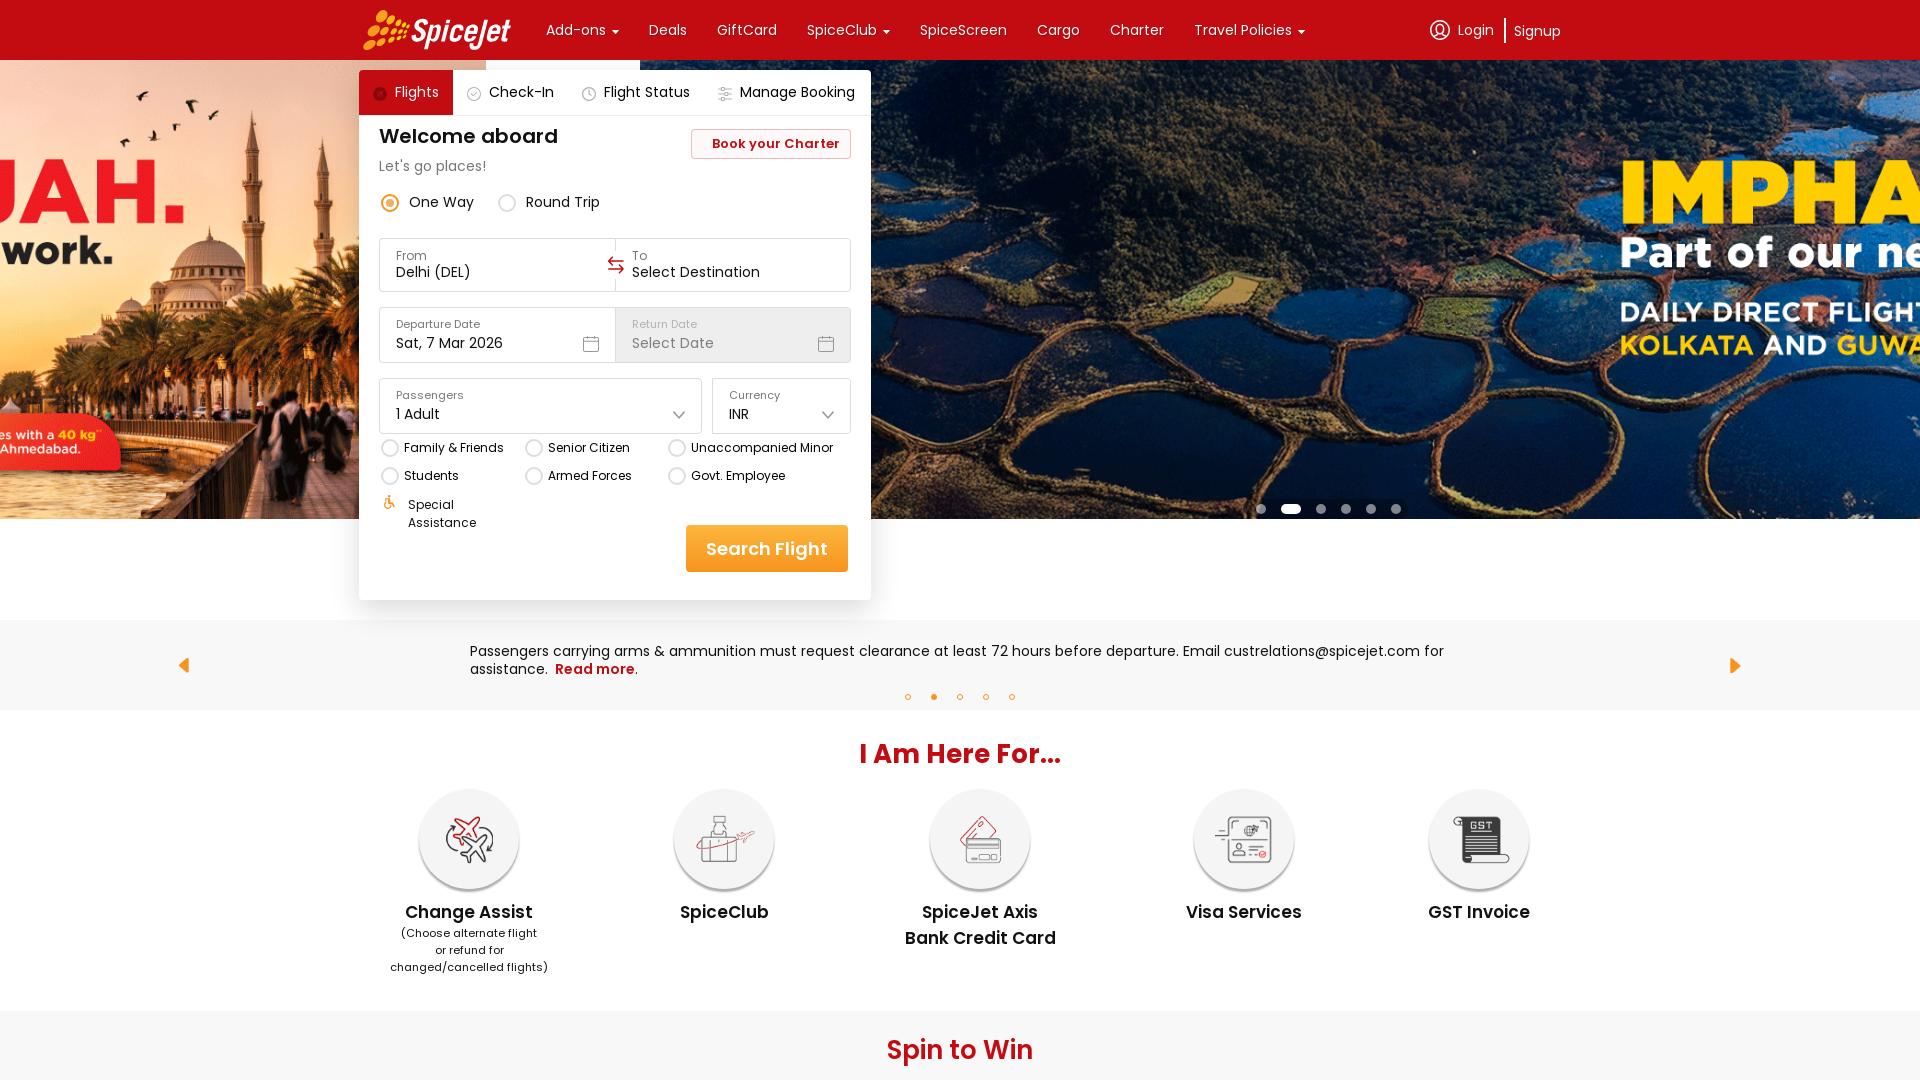

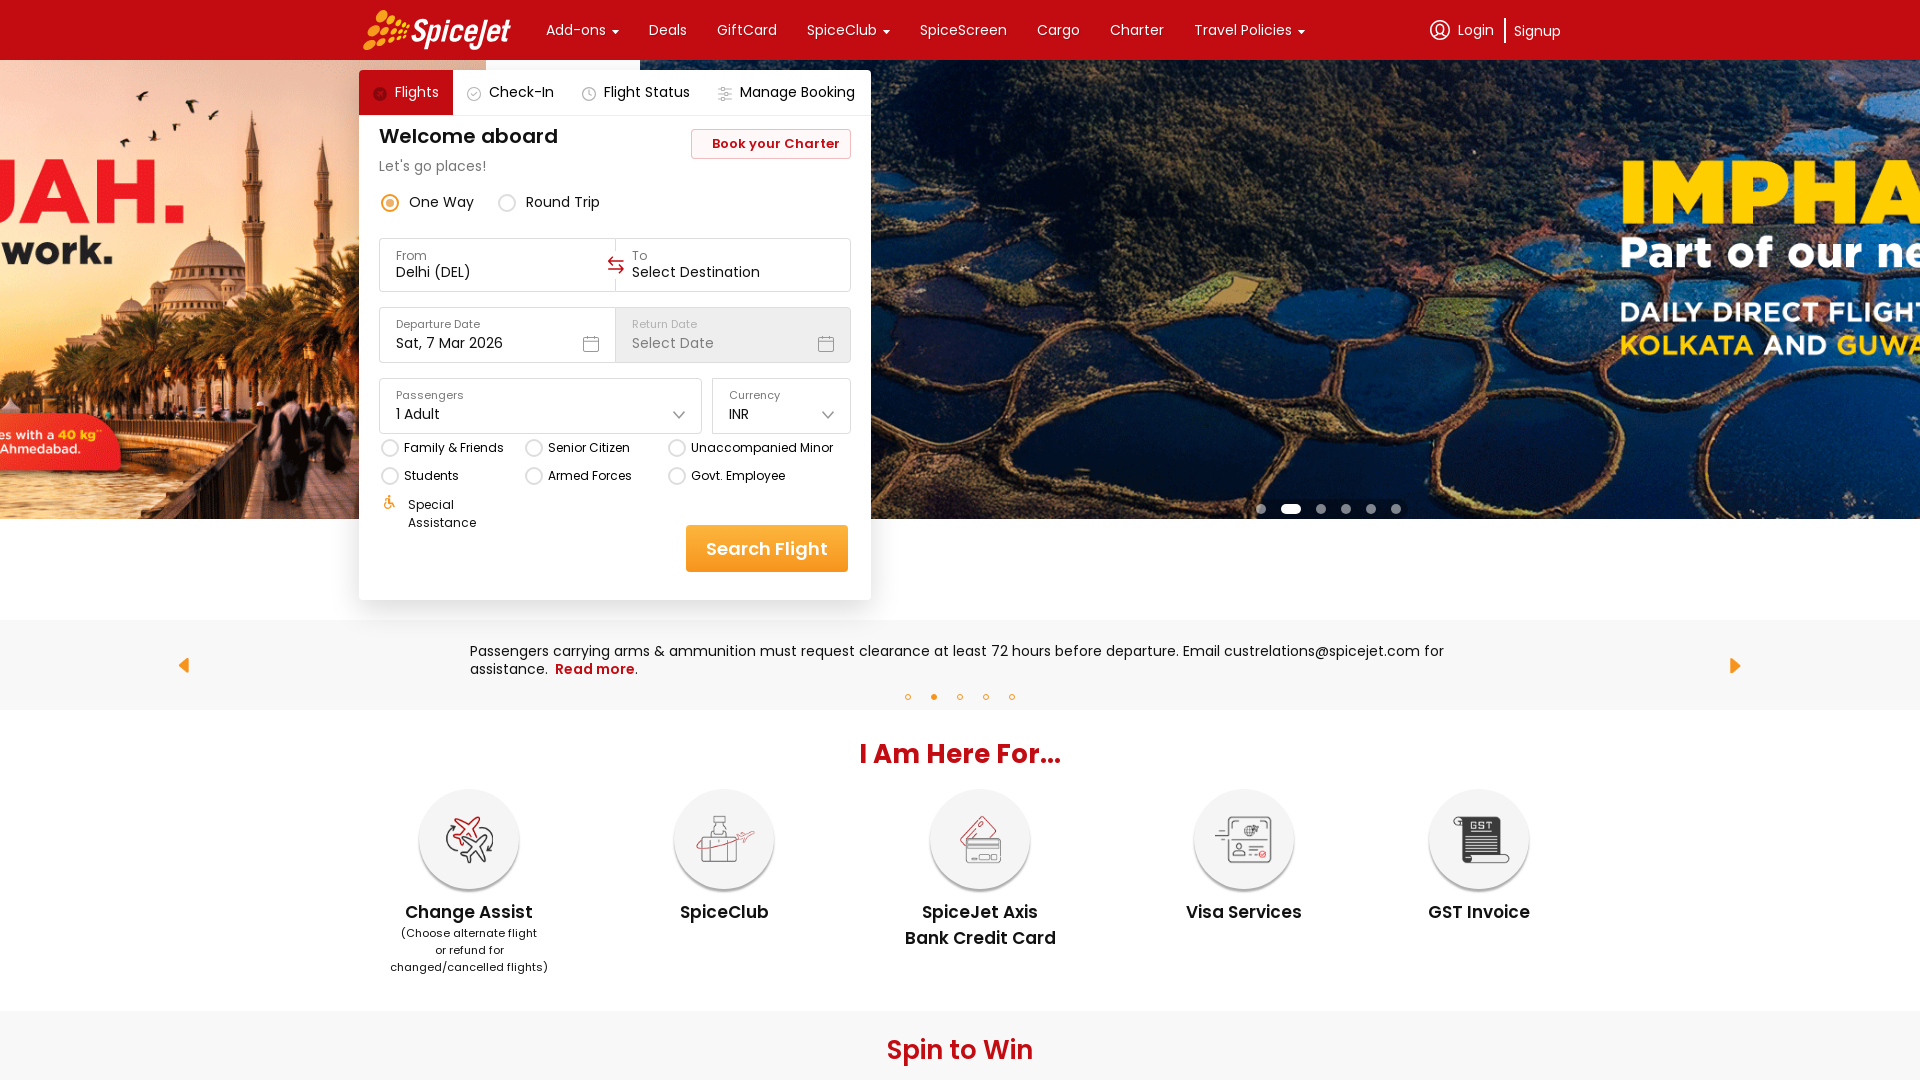